Tests file upload functionality by uploading a text file and verifying the displayed file path

Starting URL: https://demoqa.com/upload-download

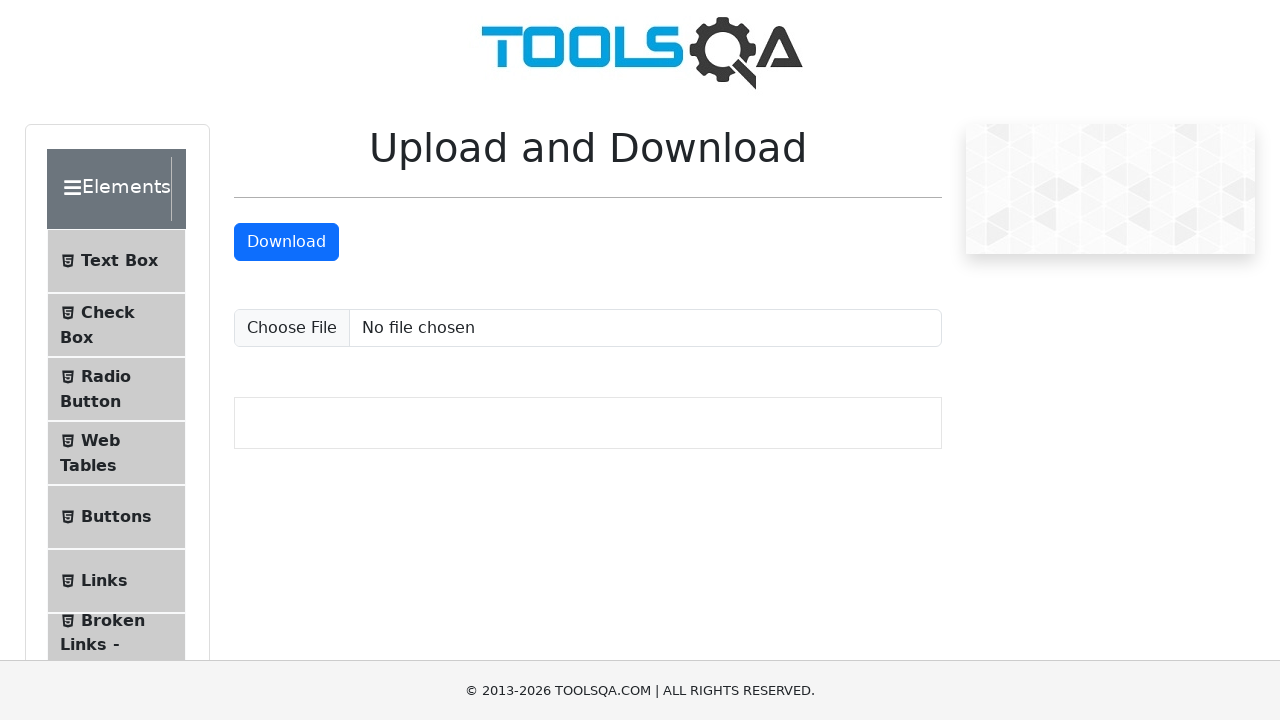

Created temporary text file for upload testing
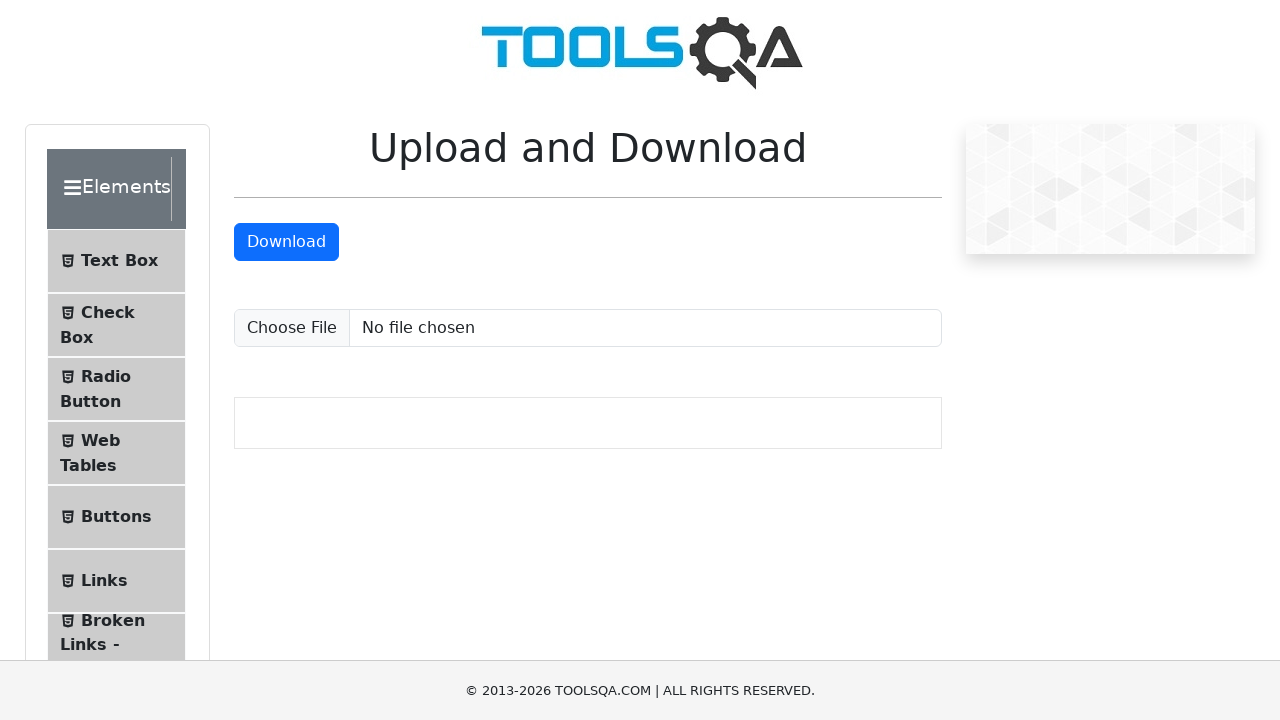

Located upload file input element
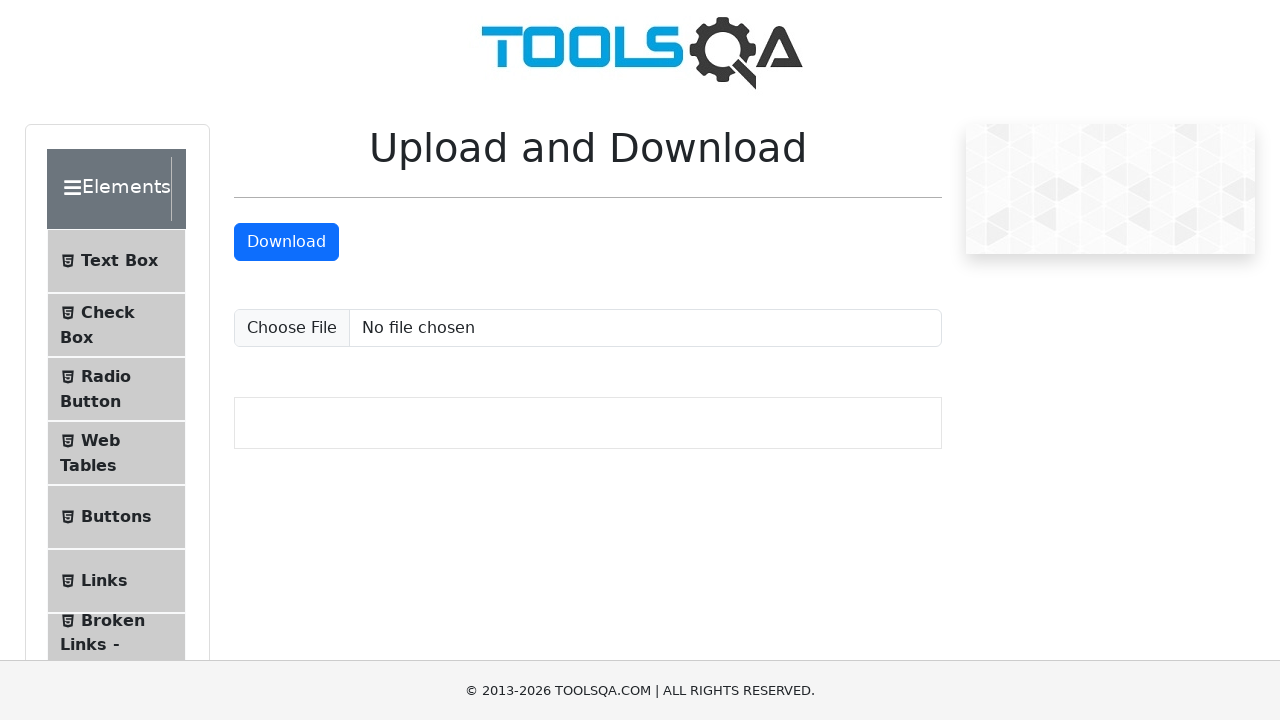

Uploaded file: /tmp/tmpvarjscfz.txt
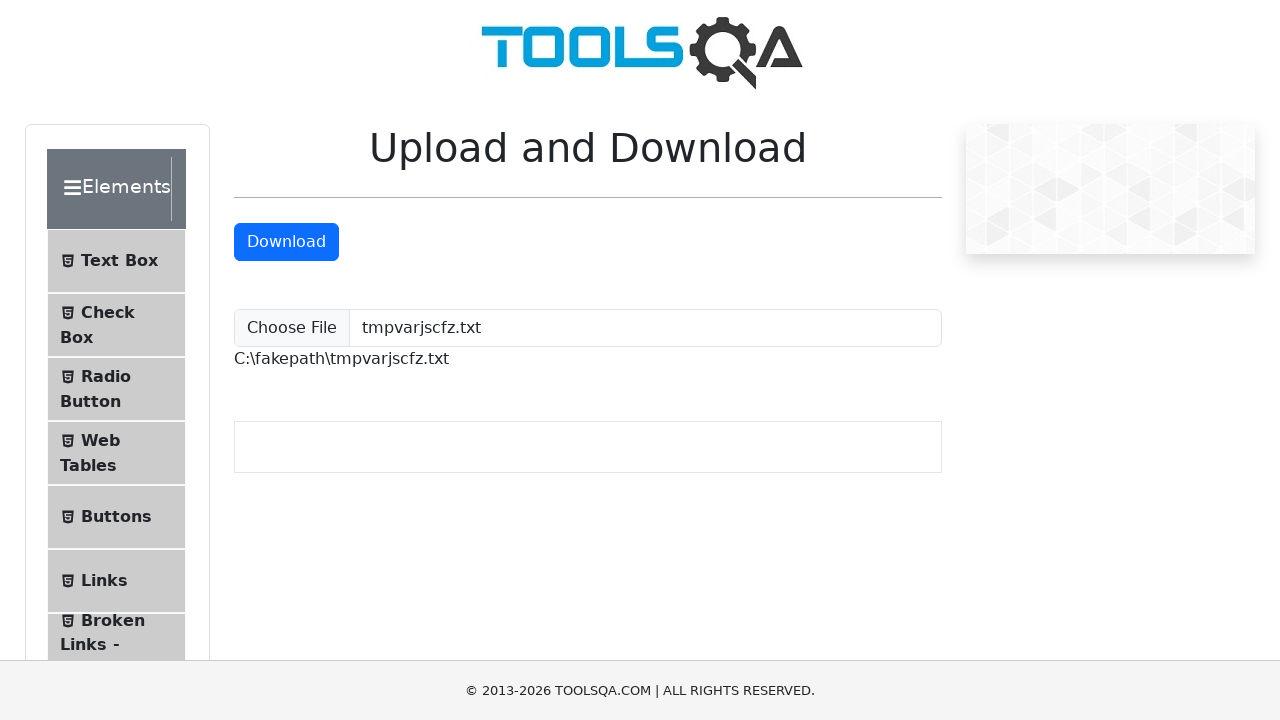

Retrieved uploaded file path text
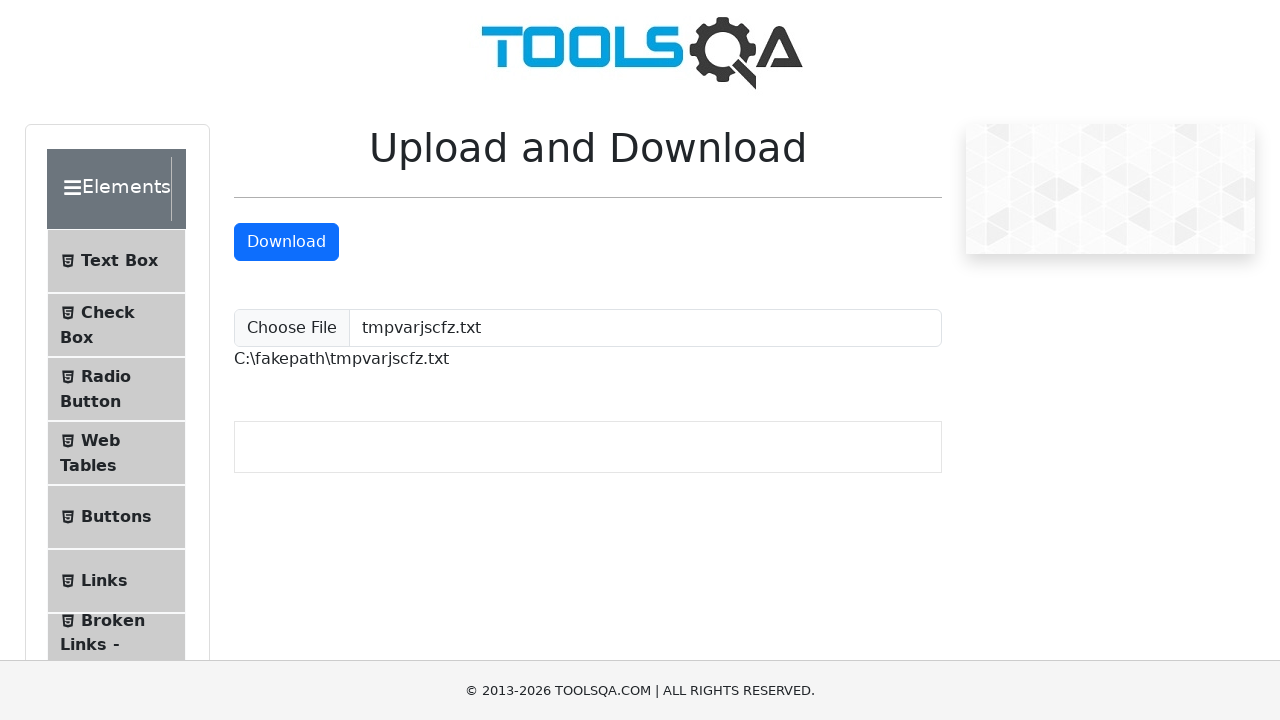

Verified uploaded file path is displayed correctly
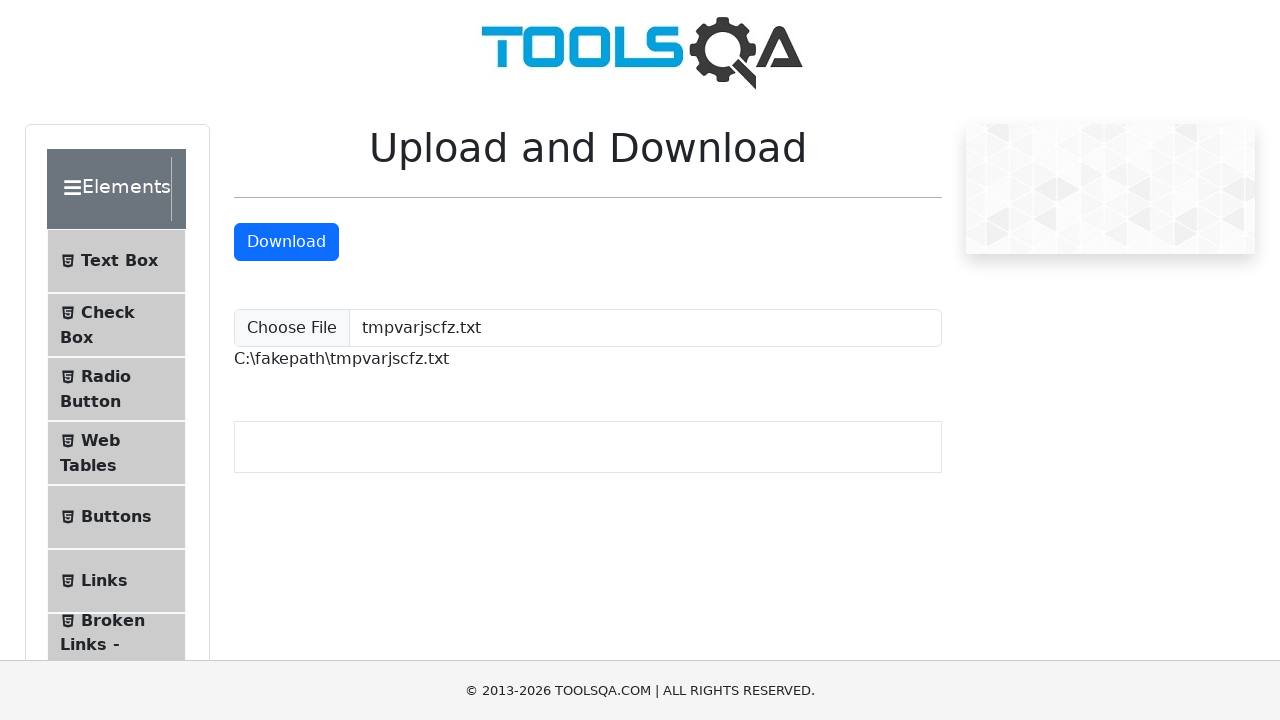

Cleaned up temporary test file
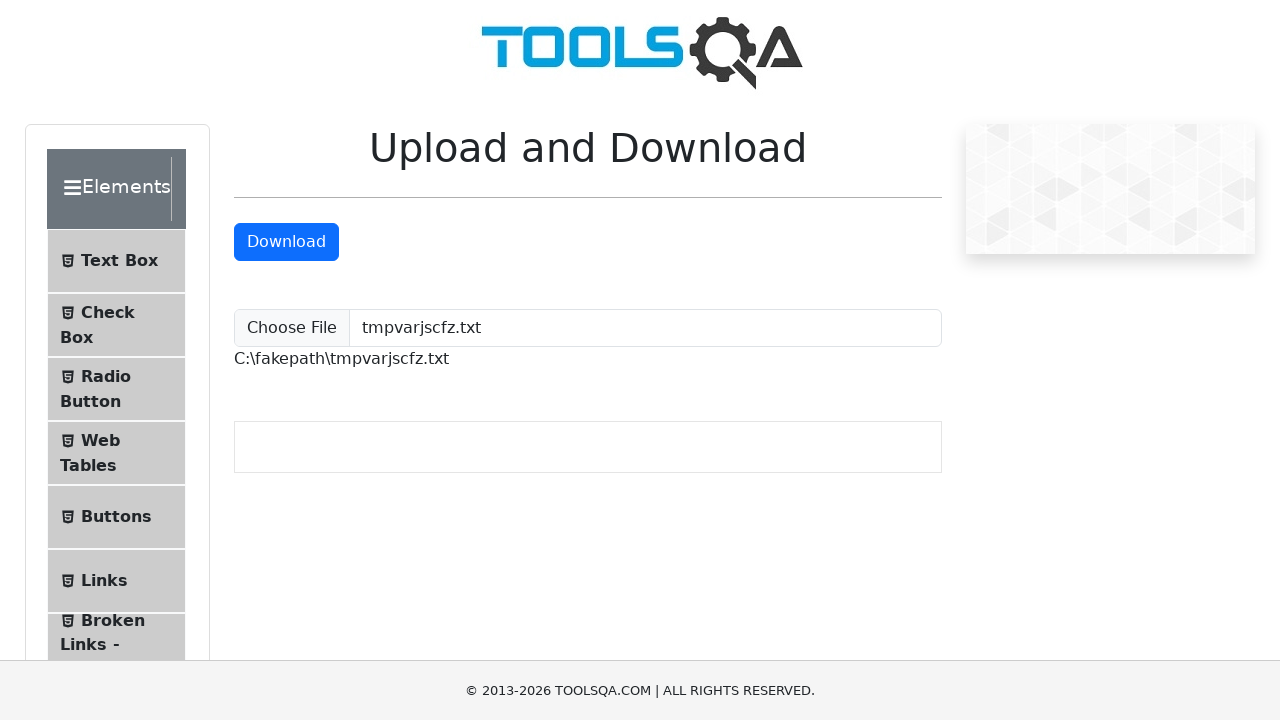

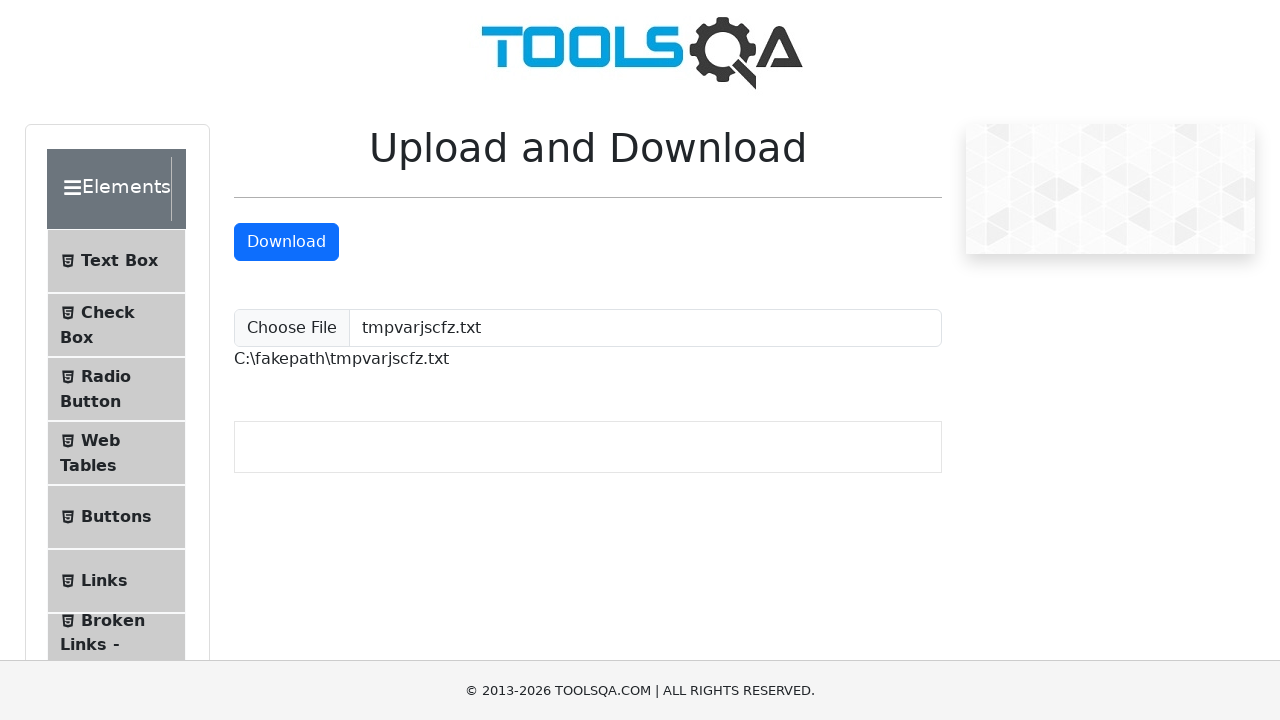